Tests JavaScript alert handling by clicking a button that triggers an alert popup, then accepting the alert dialog

Starting URL: http://www.tizag.com/javascriptT/javascriptalert.php

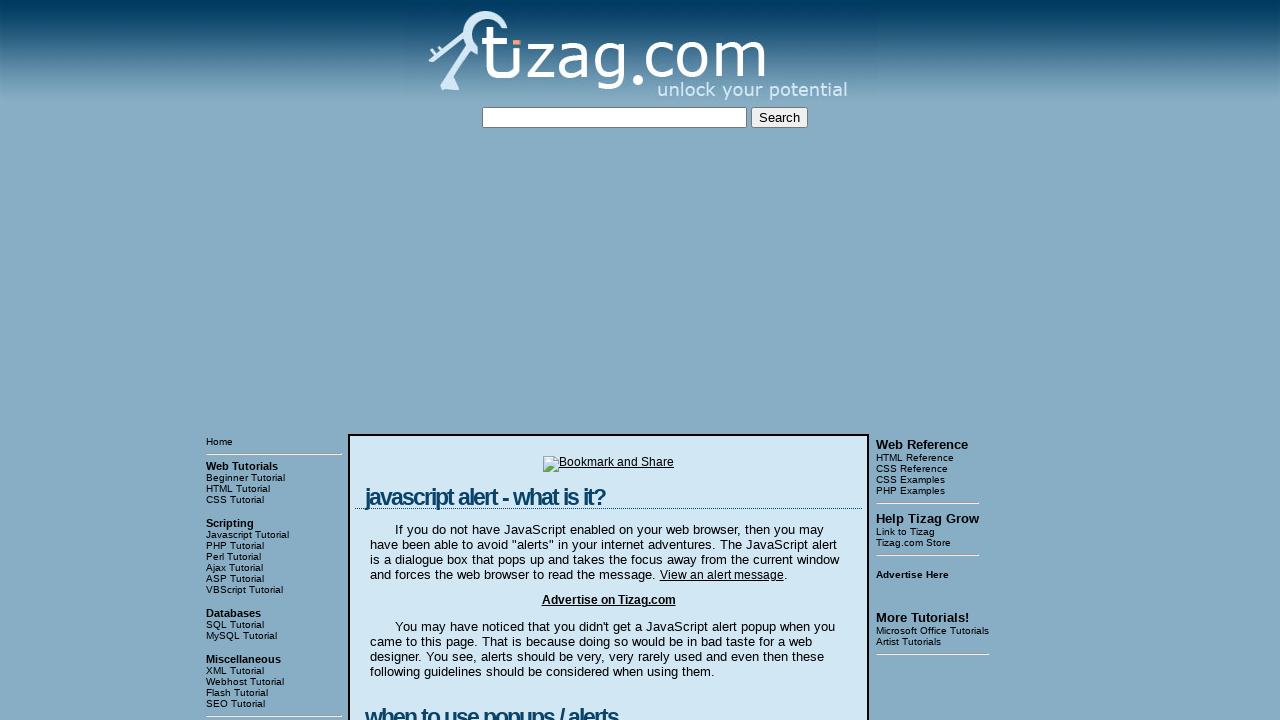

Clicked the button that triggers the JavaScript alert at (428, 361) on xpath=//html/body/table[3]/tbody/tr[1]/td[2]/table/tbody/tr/td/div[4]/form/input
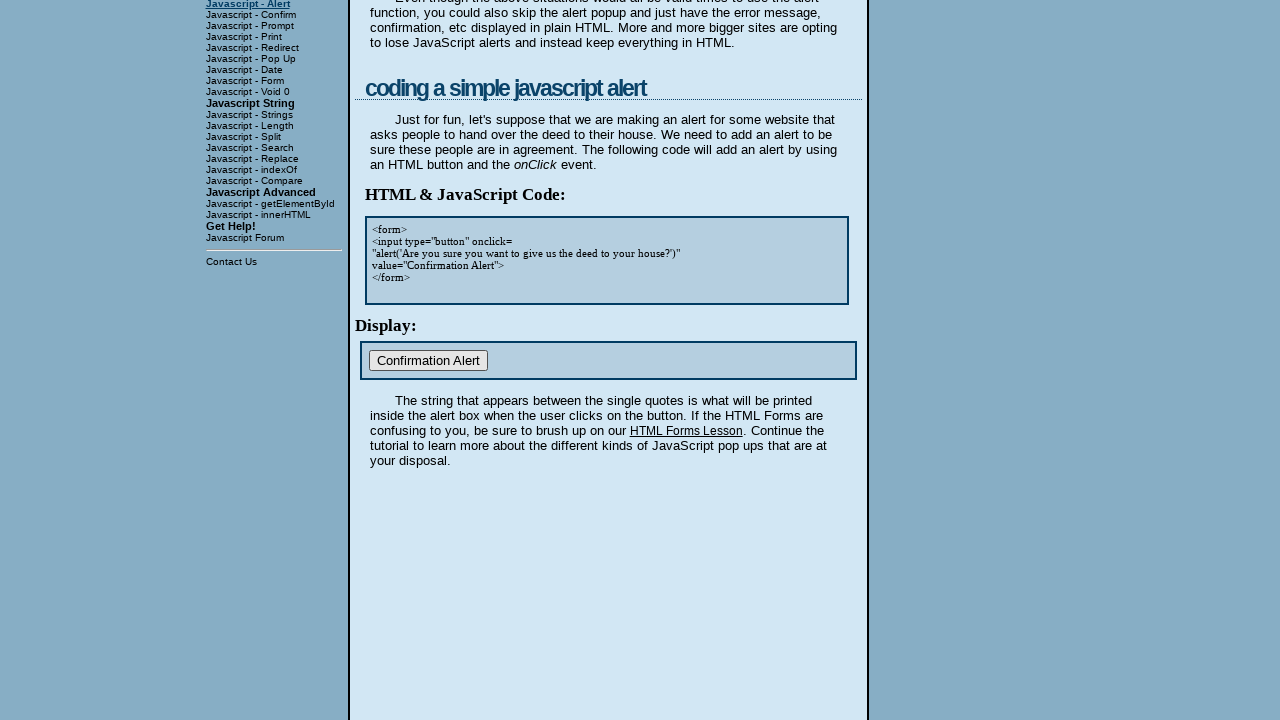

Set up dialog handler to accept the alert
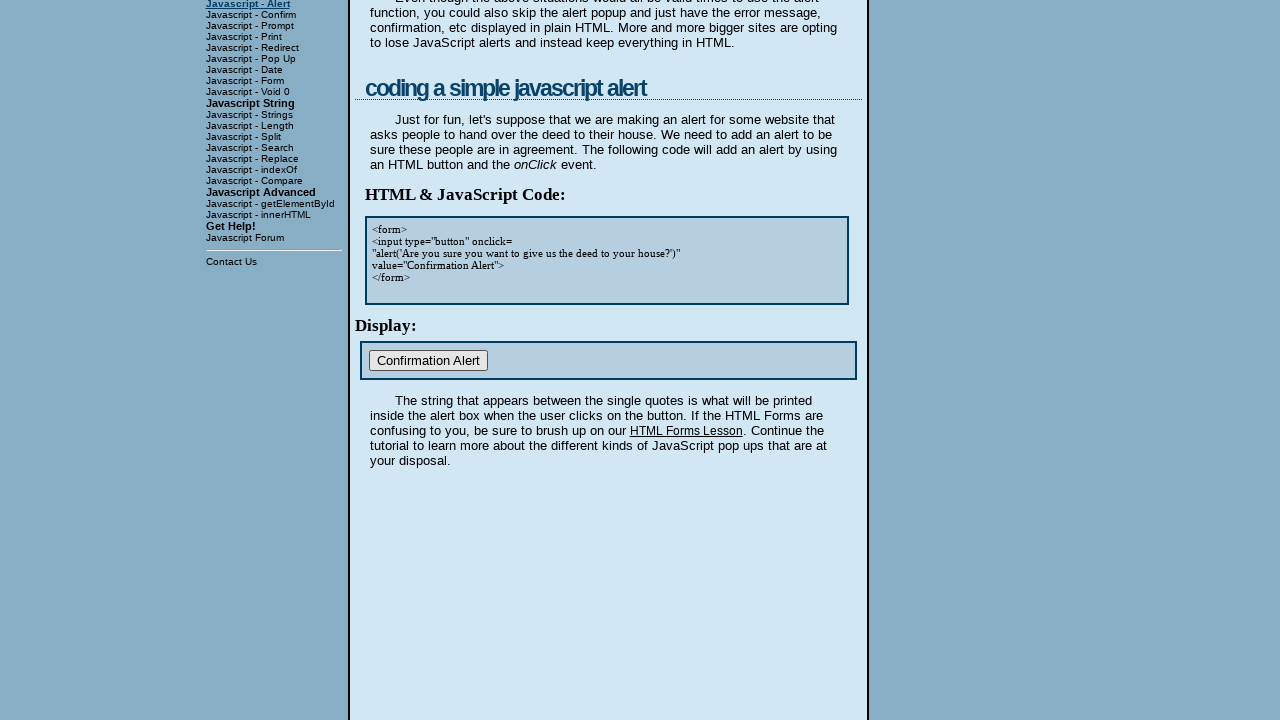

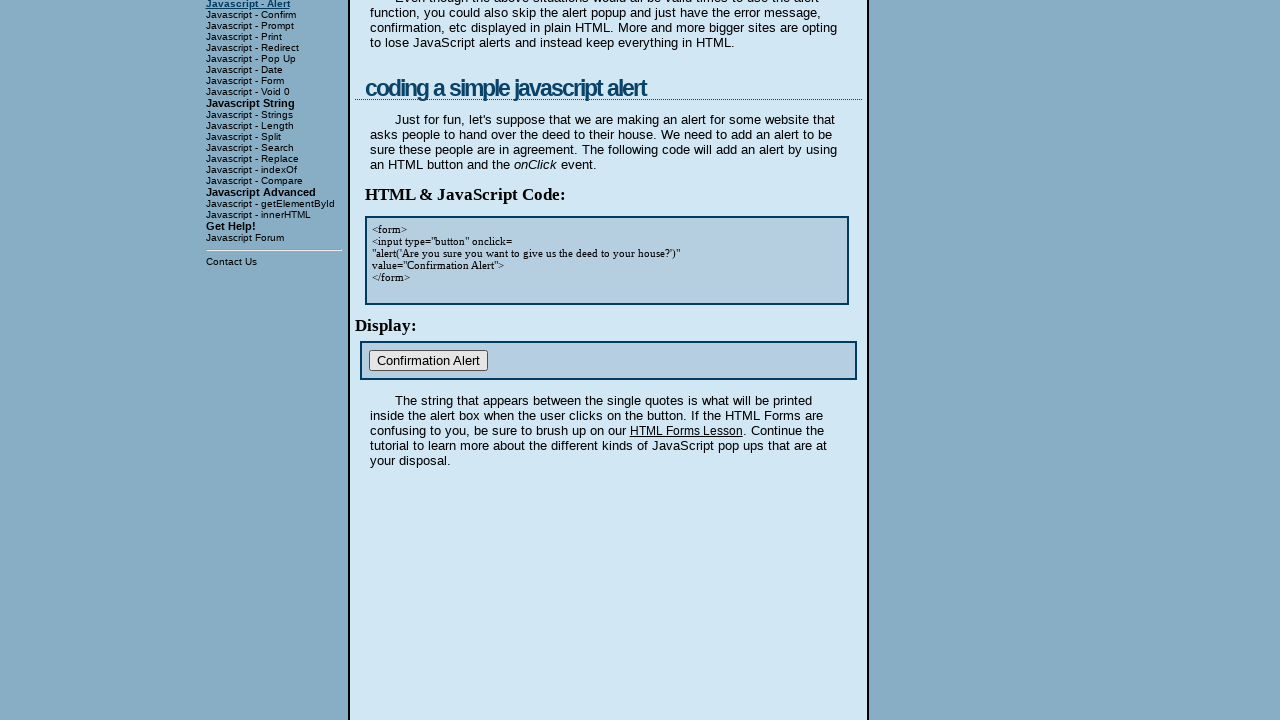